Navigates to DuckDuckGo homepage and verifies the page title contains "DuckDuckGo"

Starting URL: https://www.duckduckgo.com

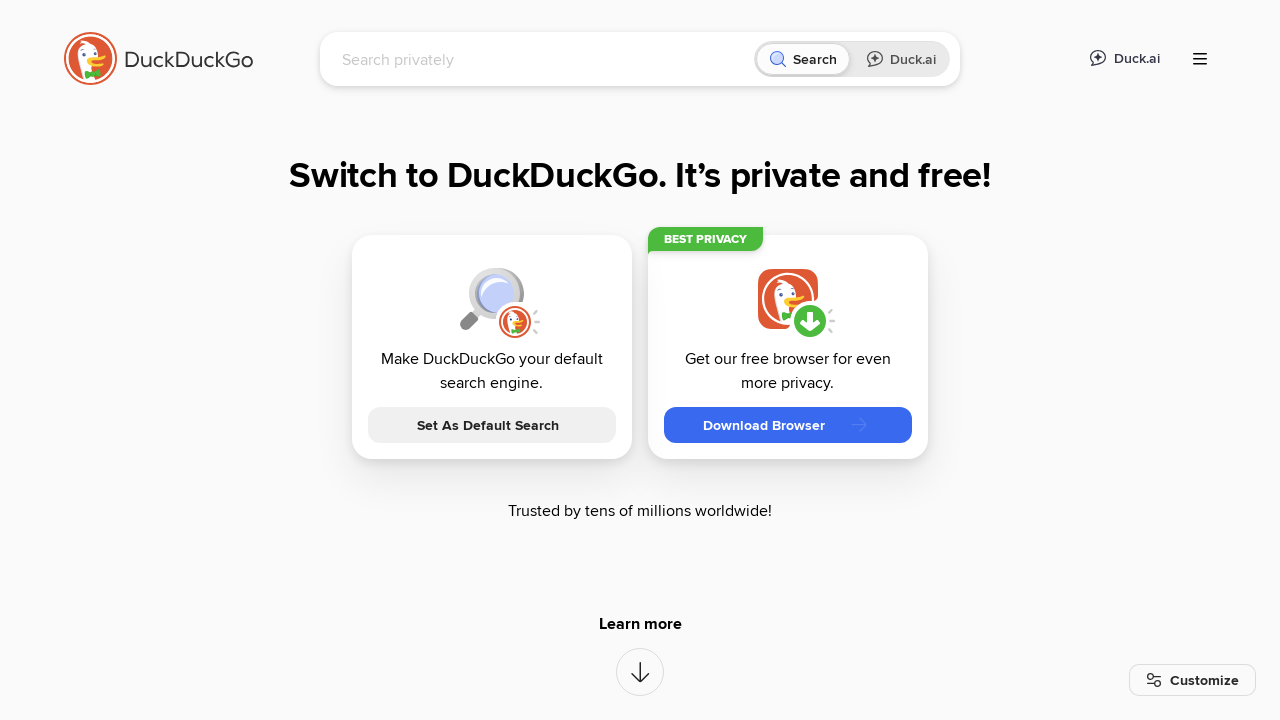

Verified page title contains 'DuckDuckGo'
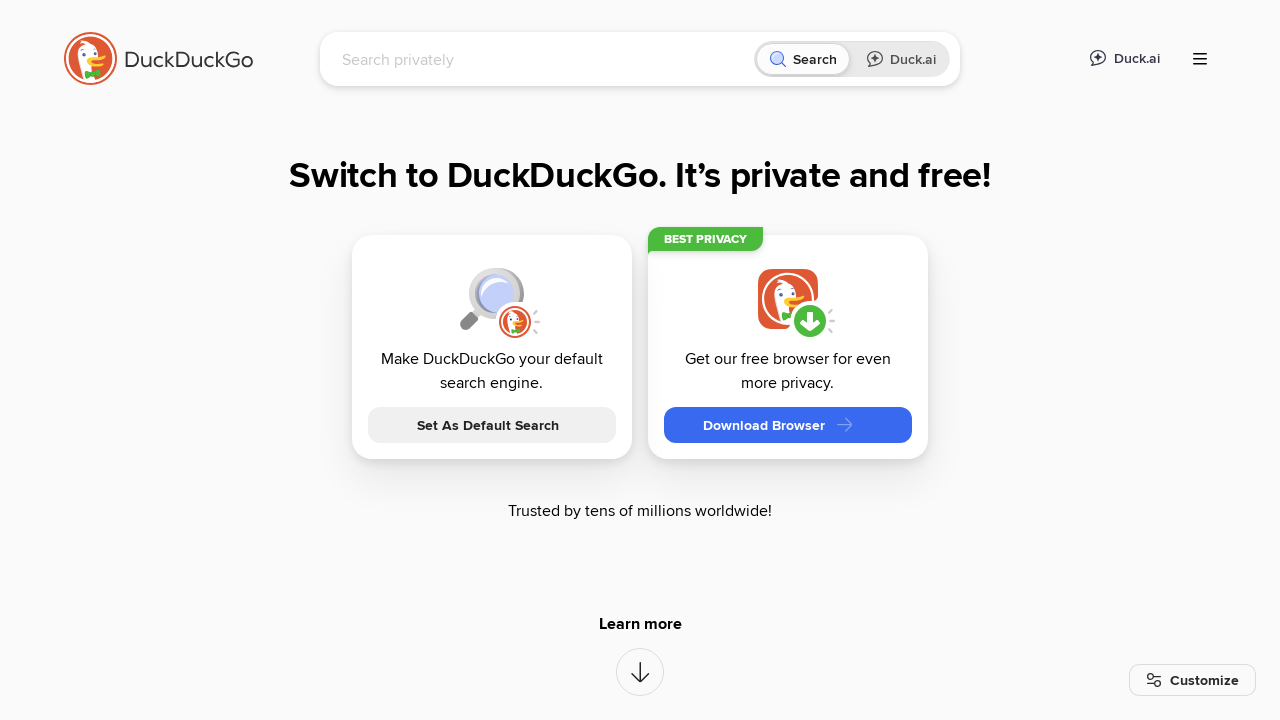

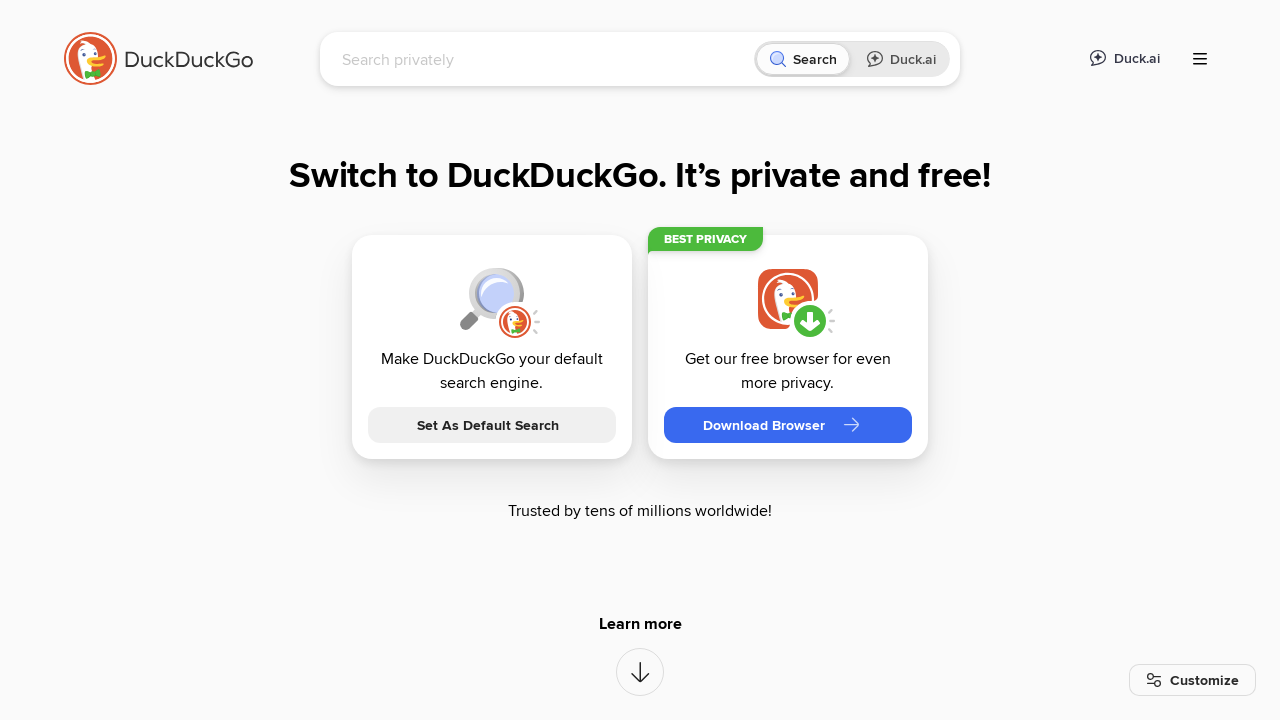